Selects Option 1 from a dropdown using visible text selection

Starting URL: https://the-internet.herokuapp.com/dropdown

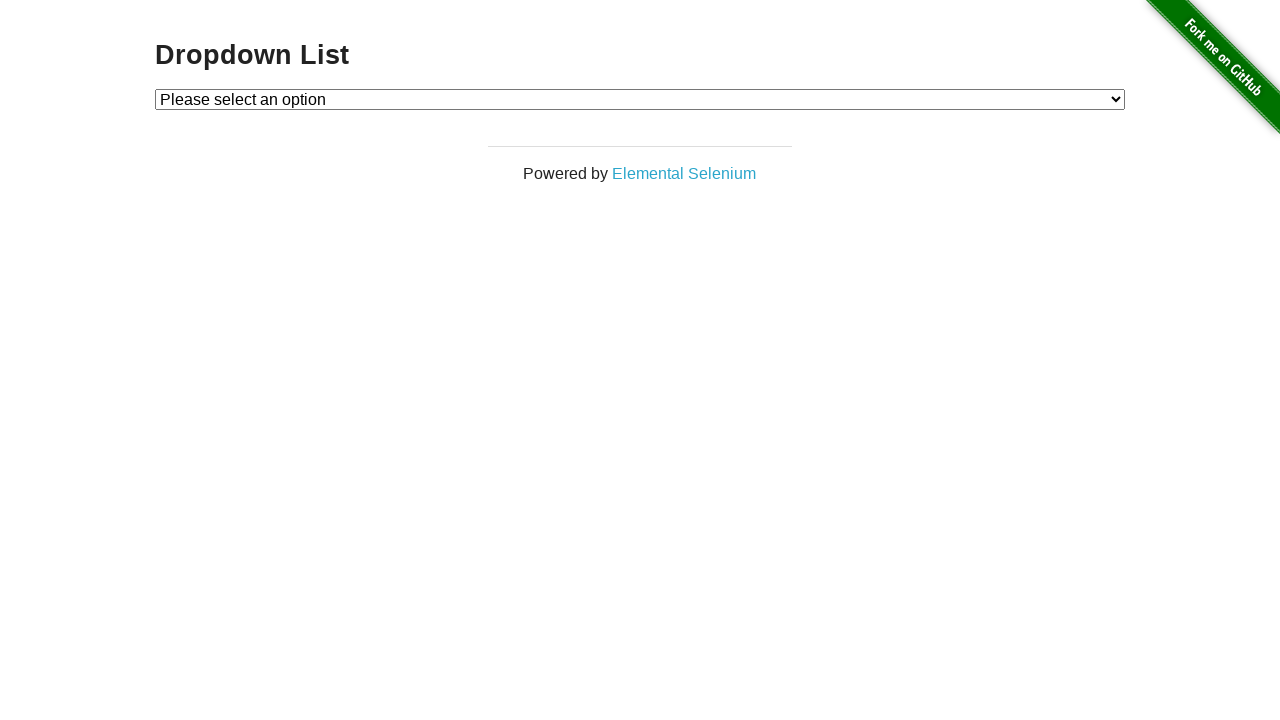

Located dropdown element with ID 'dropdown'
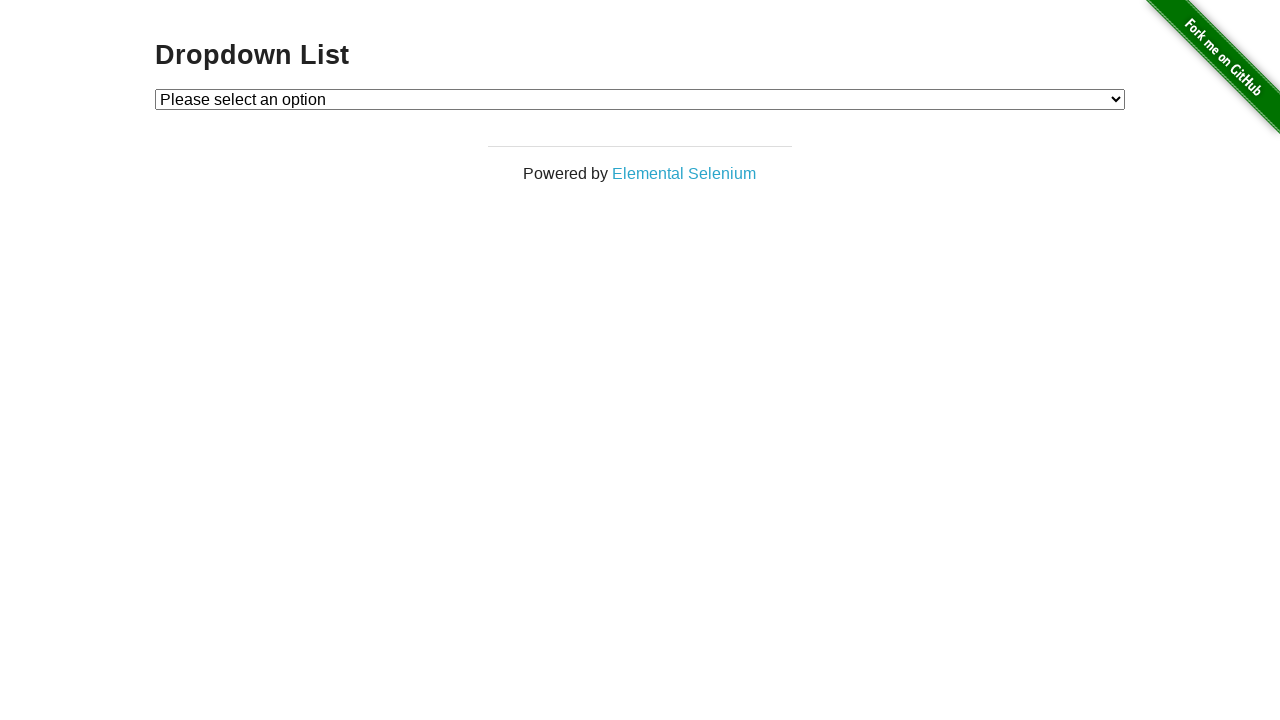

Selected 'Option 1' from dropdown using visible text on #dropdown
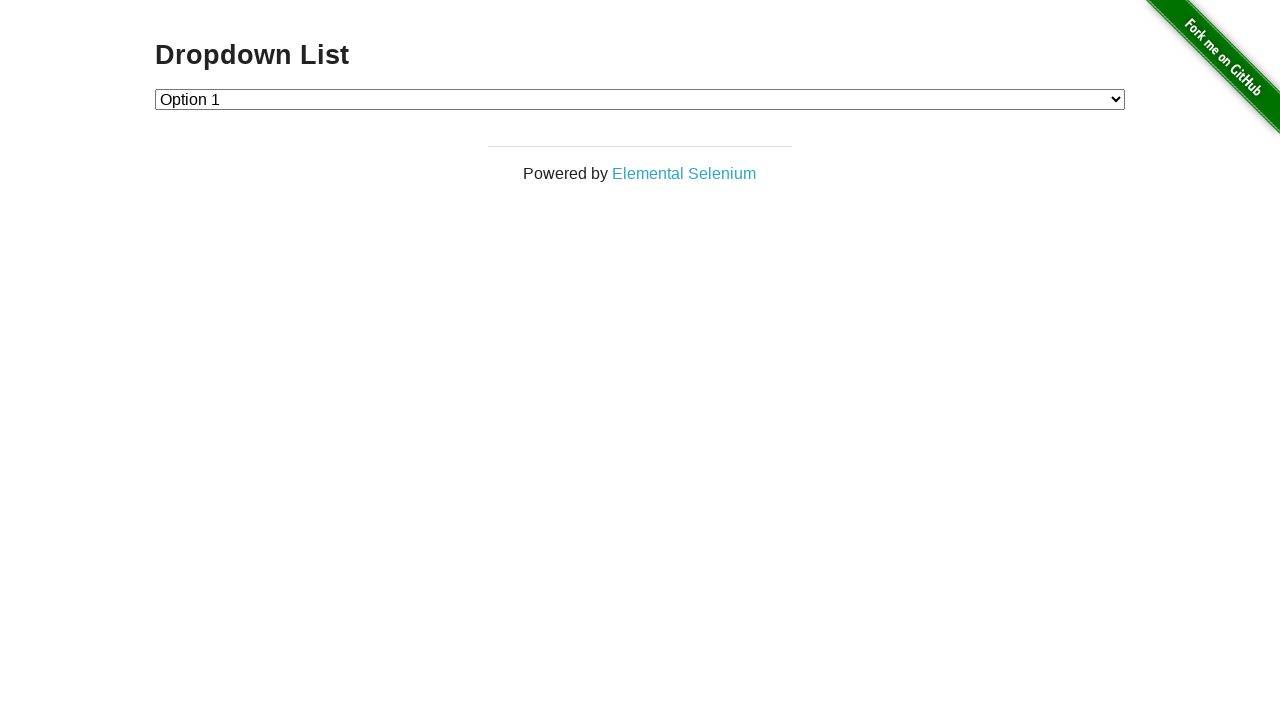

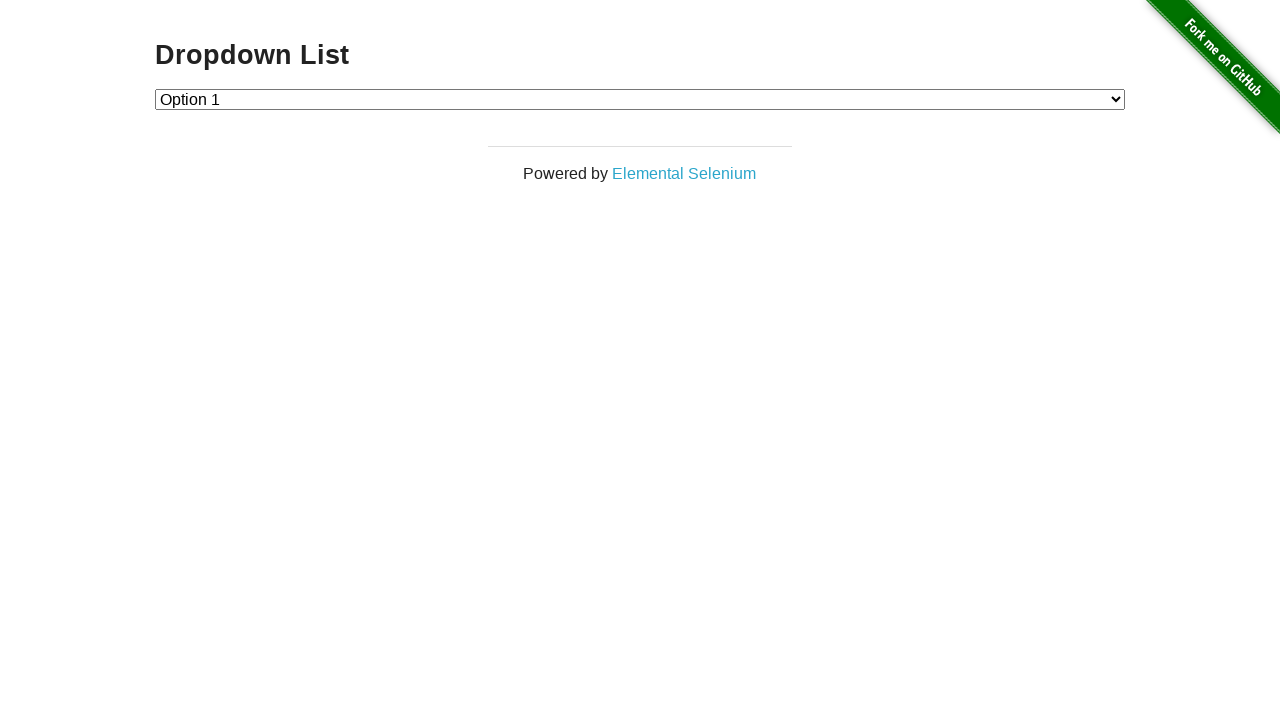